Tests checkbox functionality by verifying initial state, clicking a student discount checkbox, and confirming the selection state changes

Starting URL: https://rahulshettyacademy.com/dropdownsPractise/

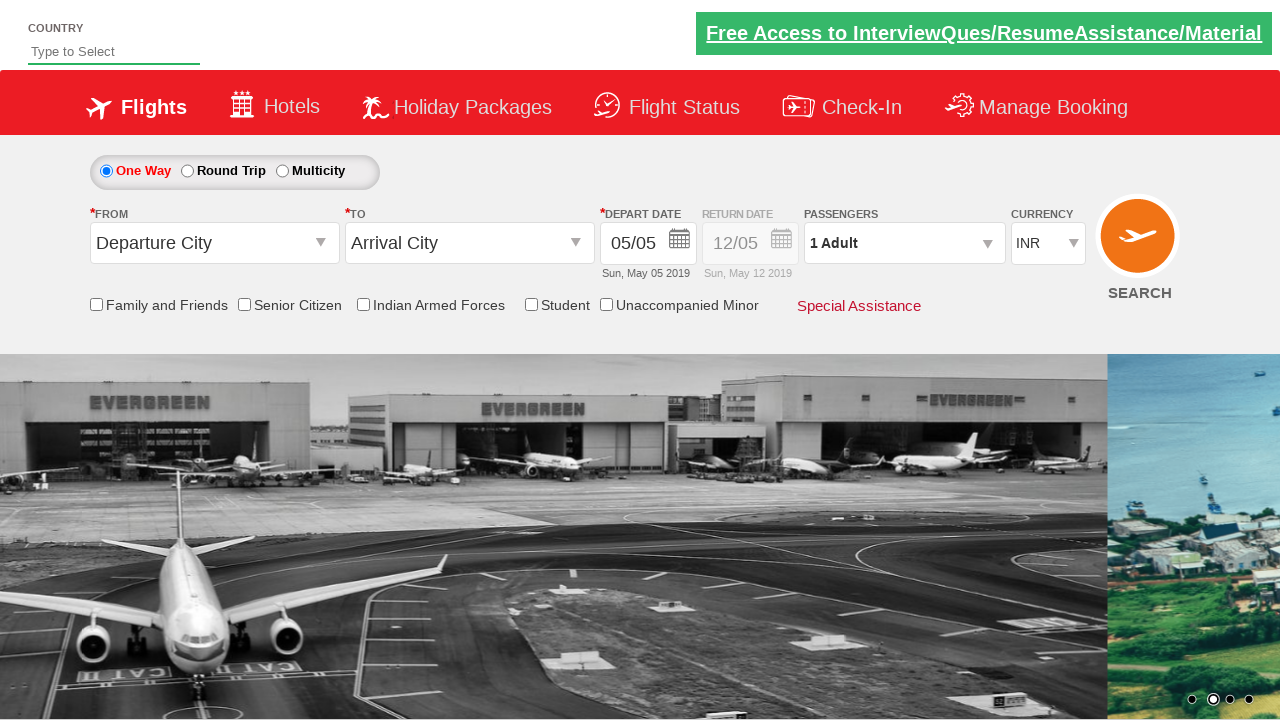

Located student discount checkbox element
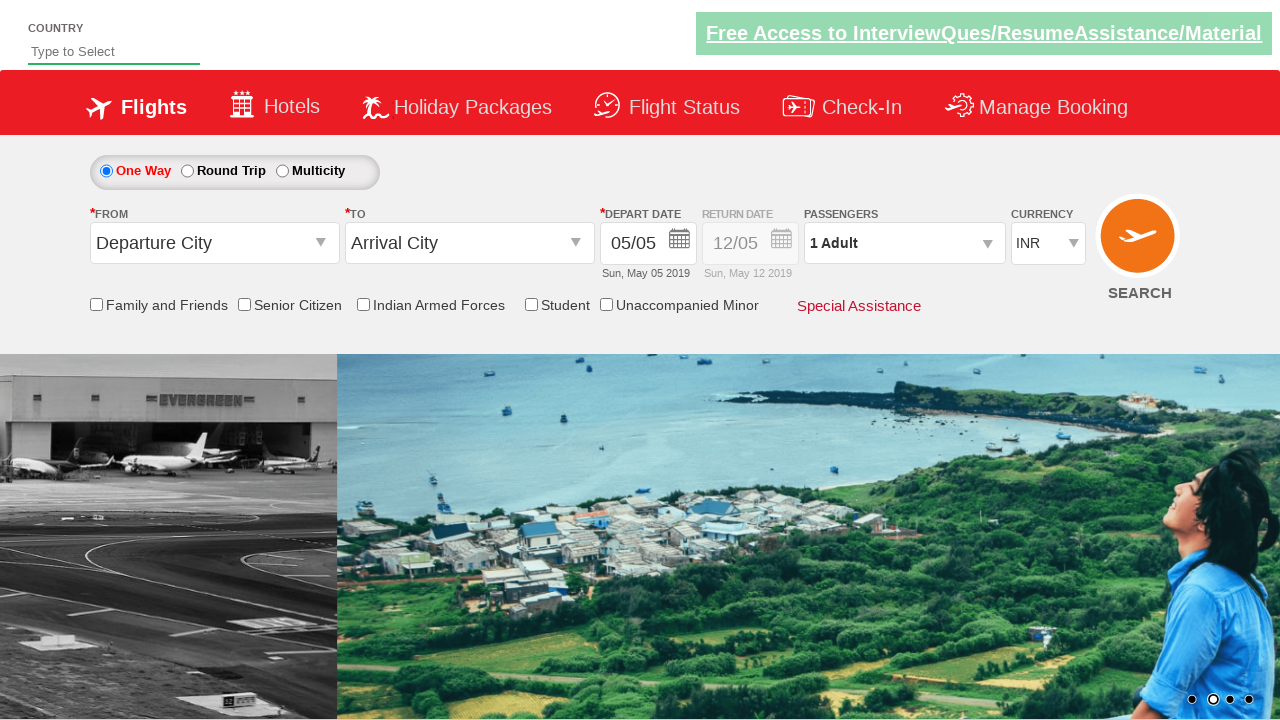

Verified student discount checkbox is not initially selected
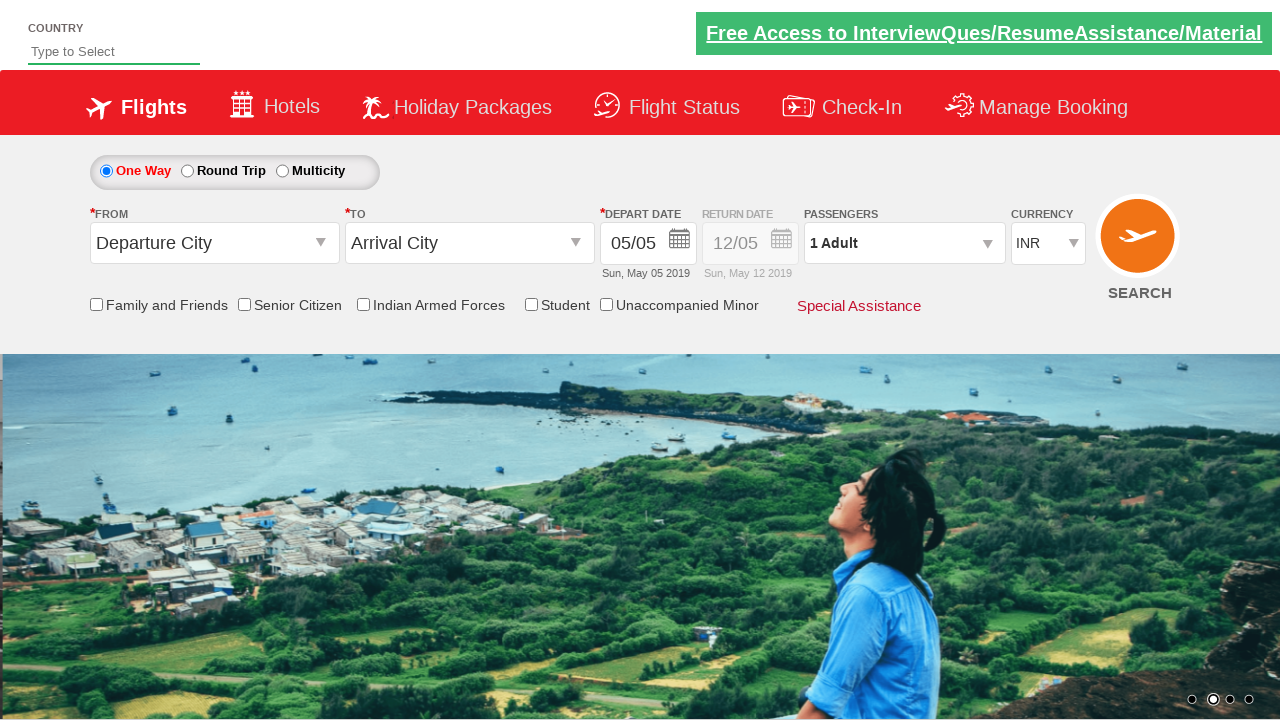

Clicked student discount checkbox at (531, 304) on input[id*='StudentDiscount']
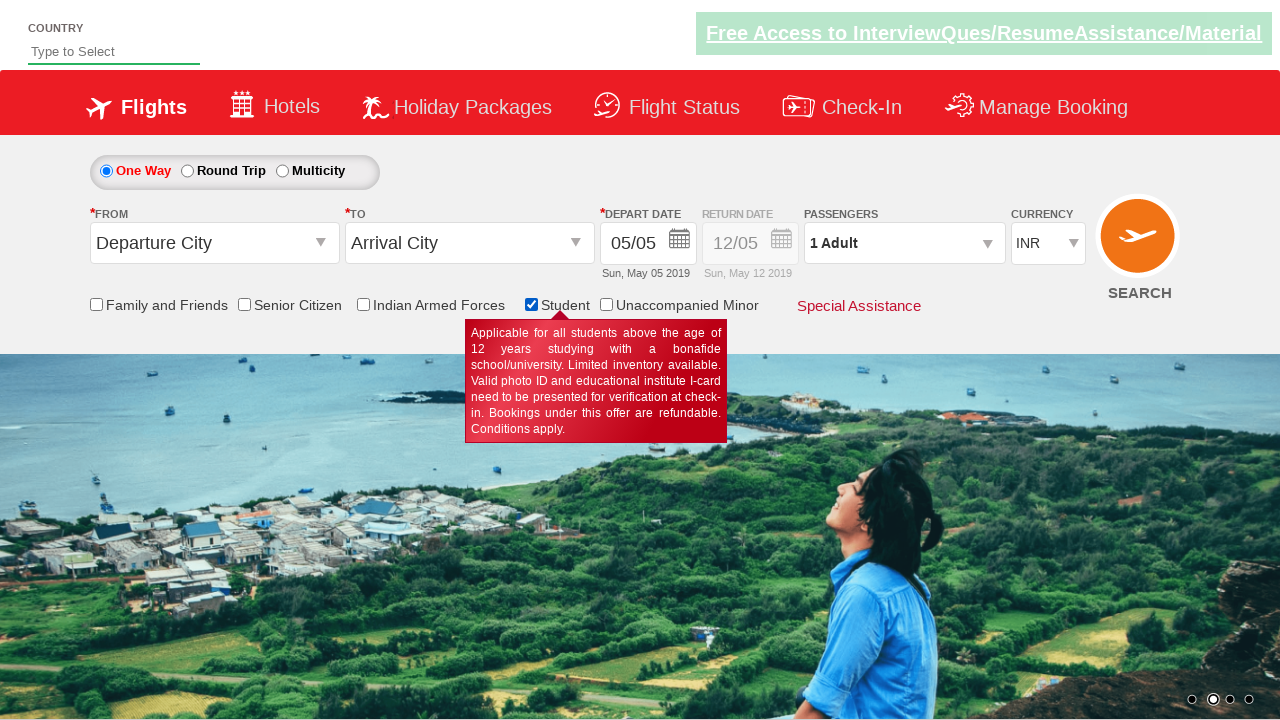

Verified student discount checkbox is now selected
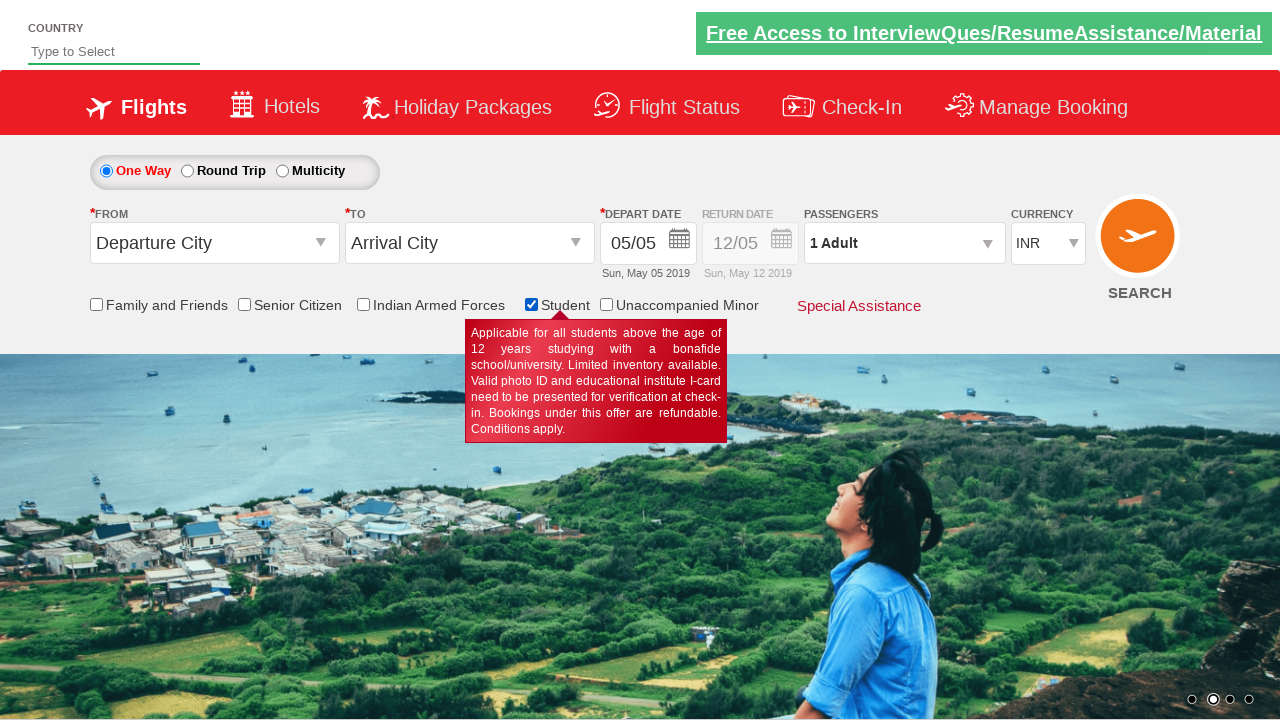

Located all checkbox elements on the page
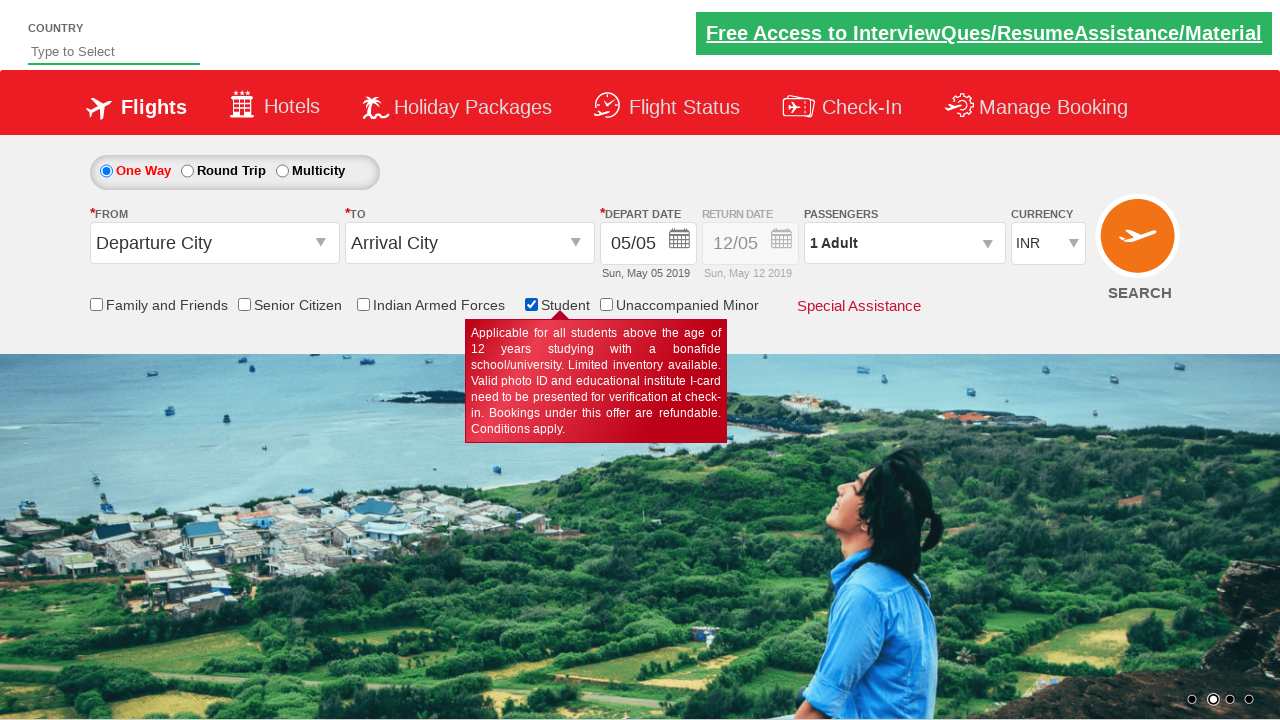

Verified total of 6 checkboxes found on the page
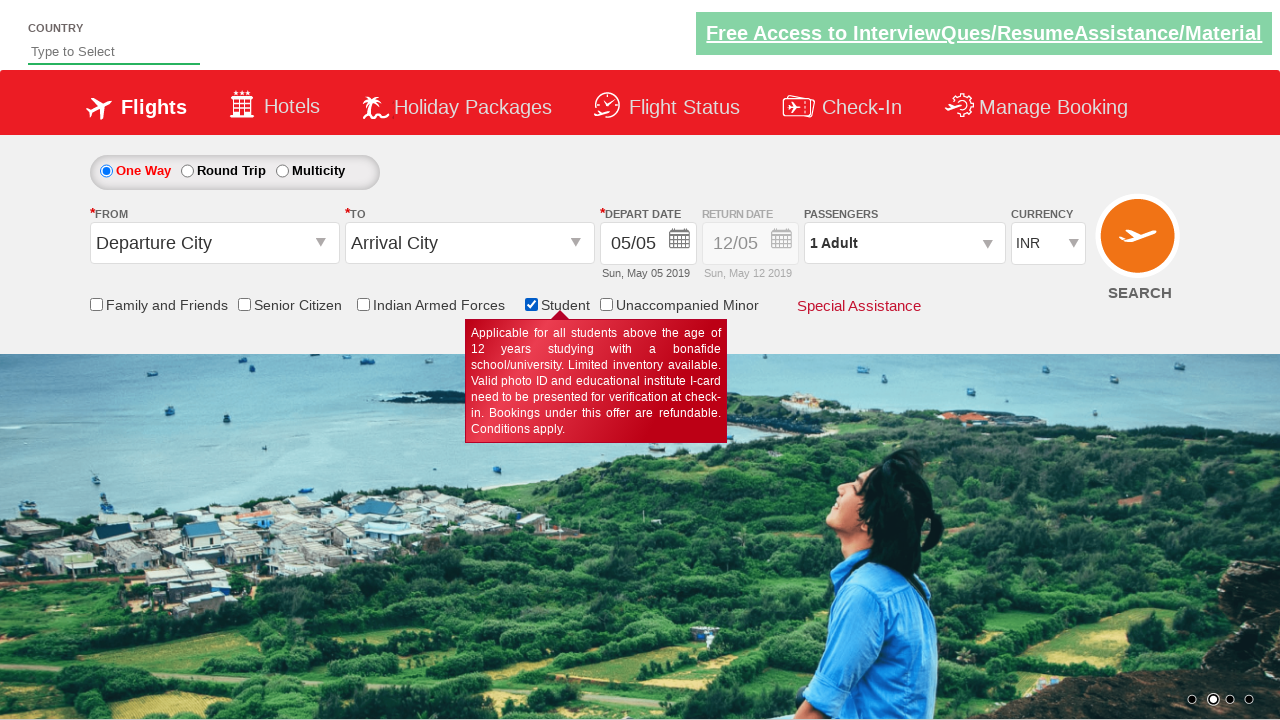

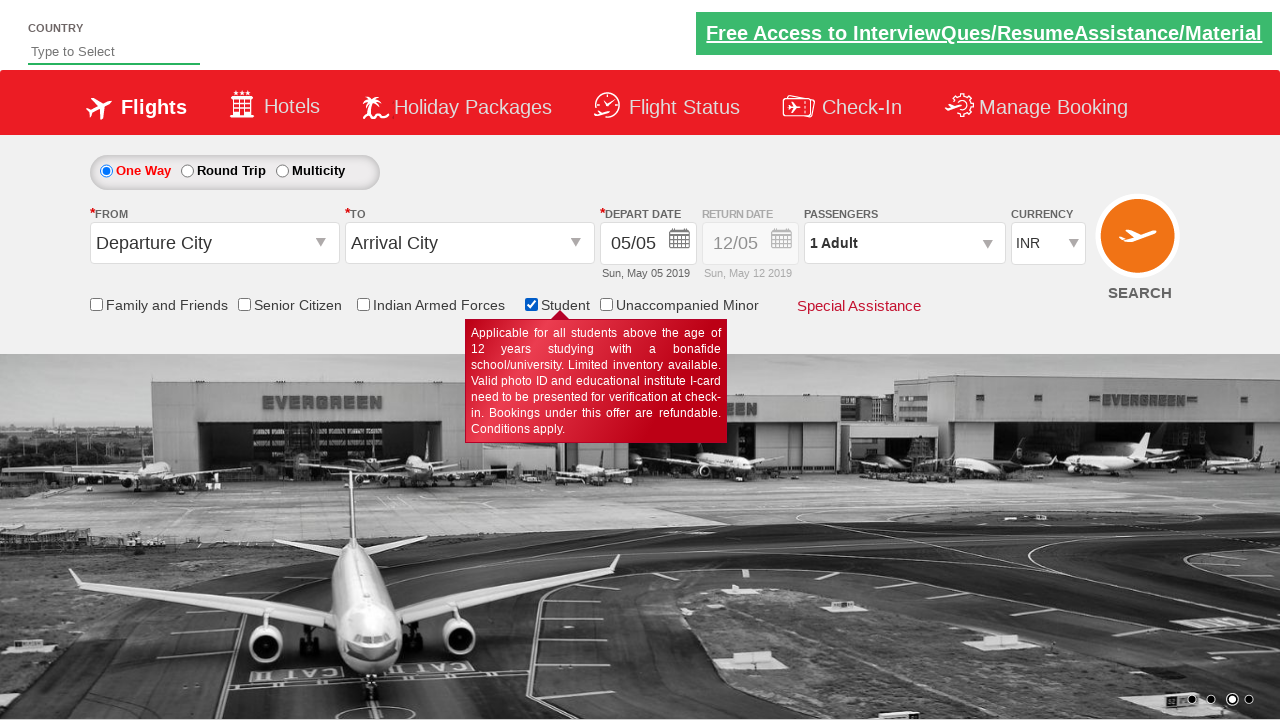